Tests login form validation by entering only password and attempting to submit

Starting URL: https://www.saucedemo.com/

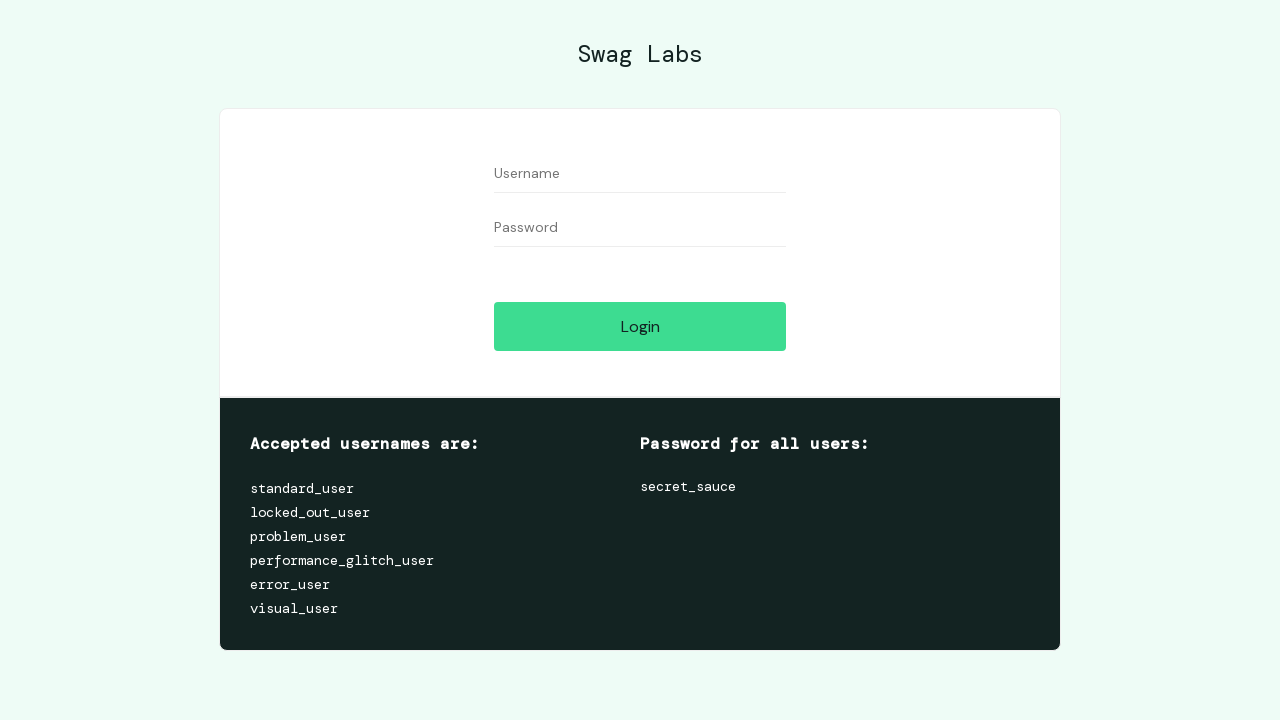

Filled password field with 'secret_sauce' on input#password
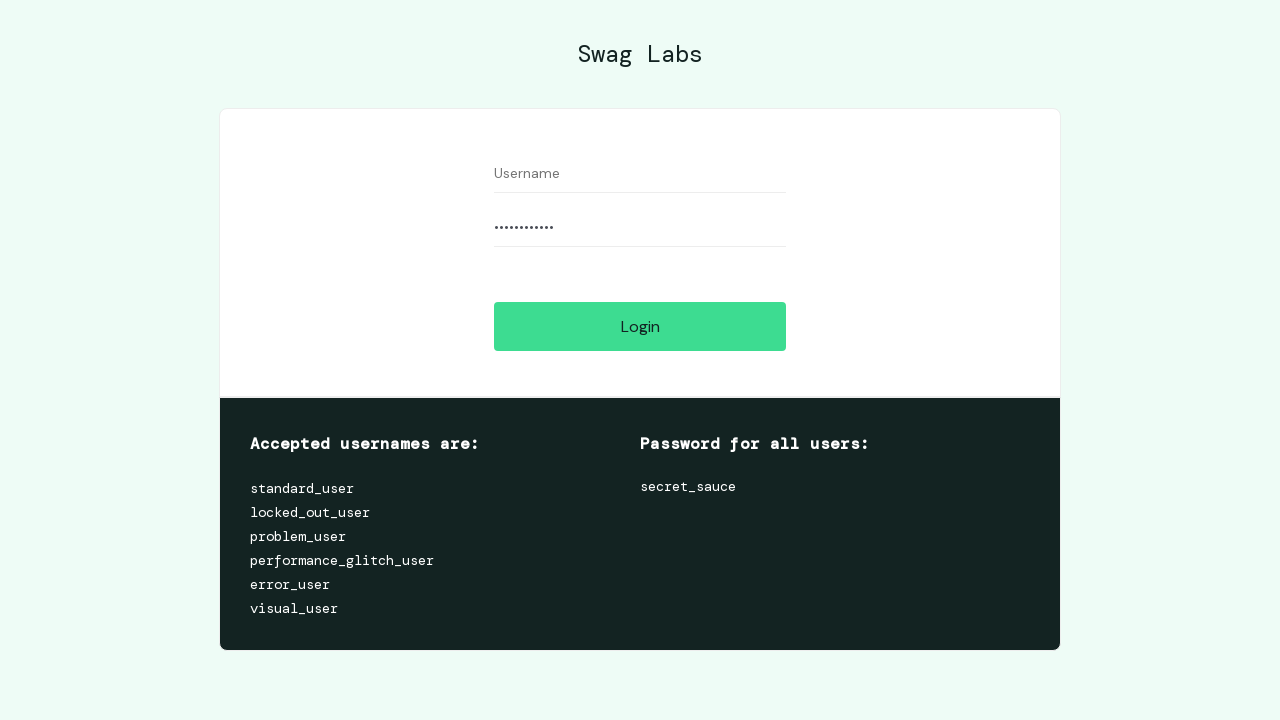

Clicked login button to test form validation with only password entered at (640, 326) on input#login-button
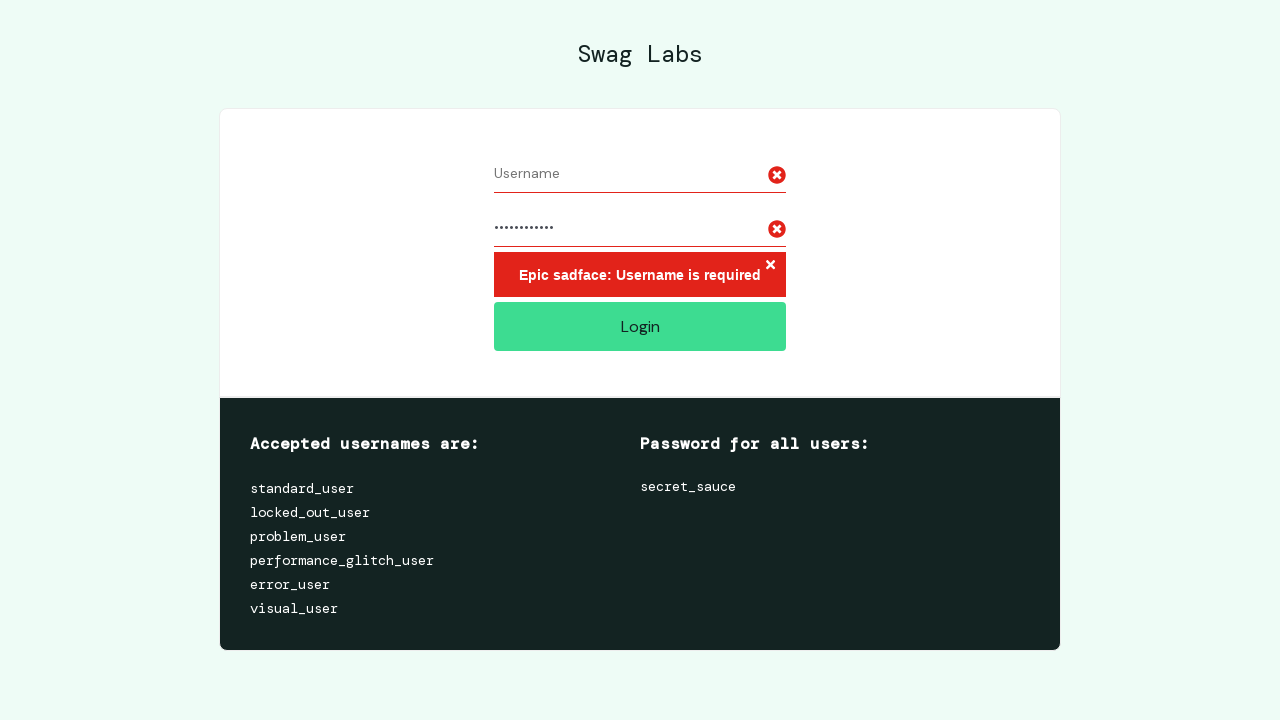

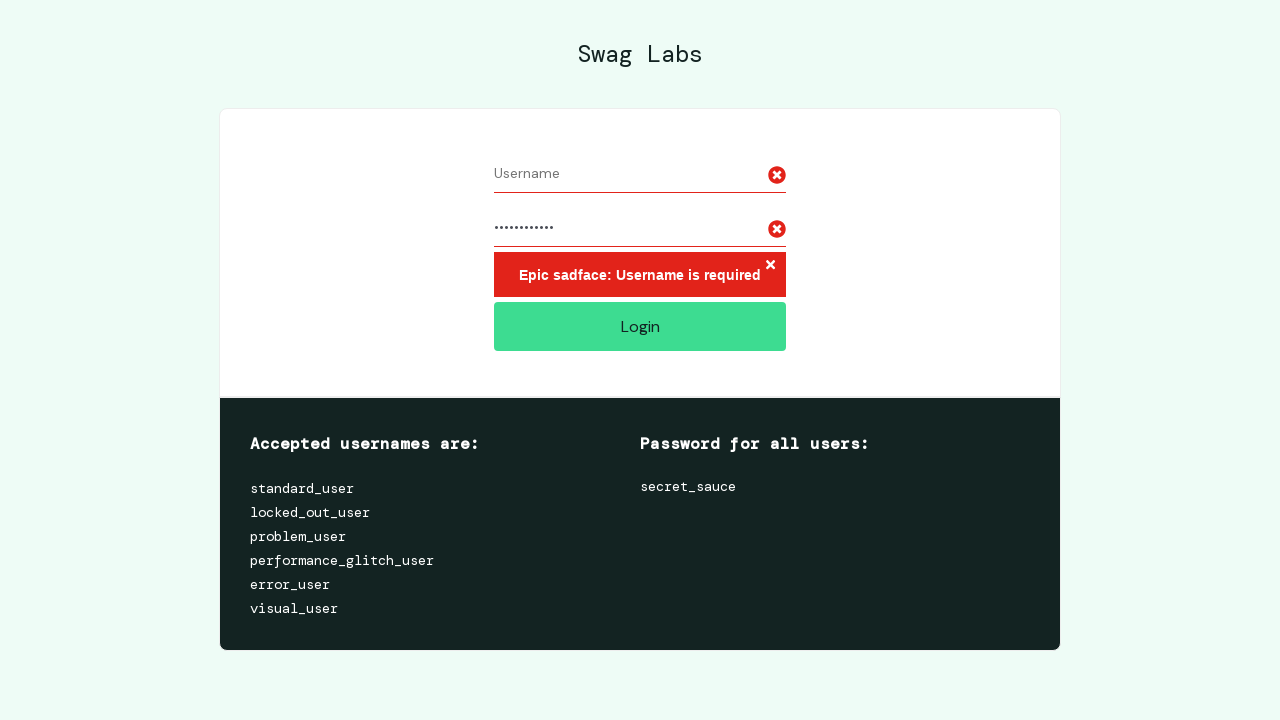